Navigates to the Simplilearn website homepage and waits for the page to load. This is a basic Selenium Grid demonstration that only performs navigation.

Starting URL: https://www.simplilearn.com/

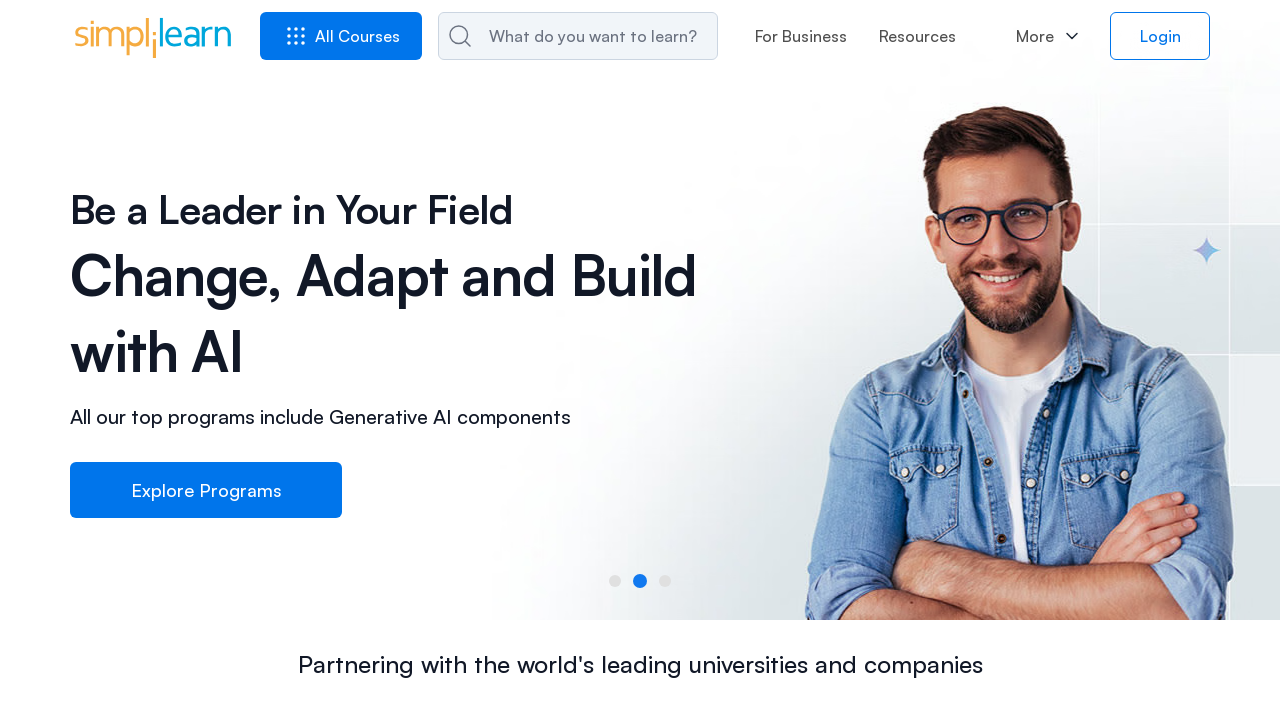

Page DOM content loaded
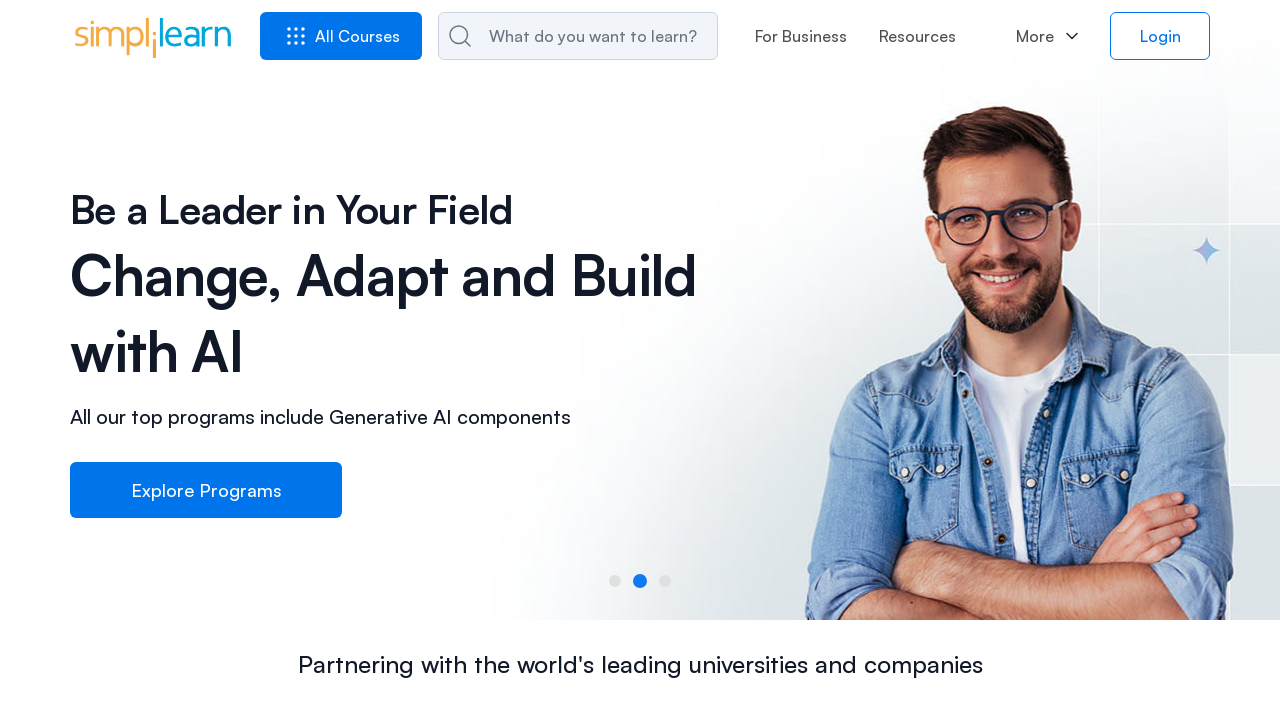

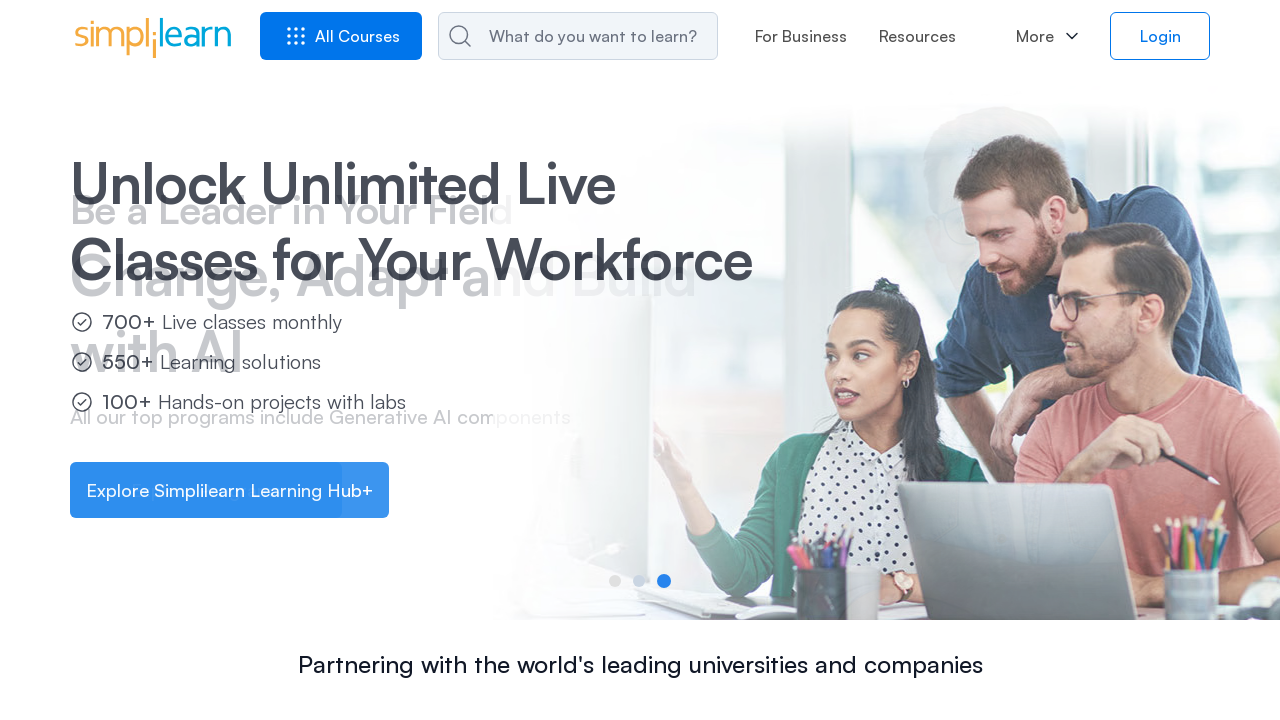